Tests the add and remove element functionality by adding an element, verifying it appears, then deleting it and verifying it's removed

Starting URL: https://practice.cydeo.com/add_remove_elements/

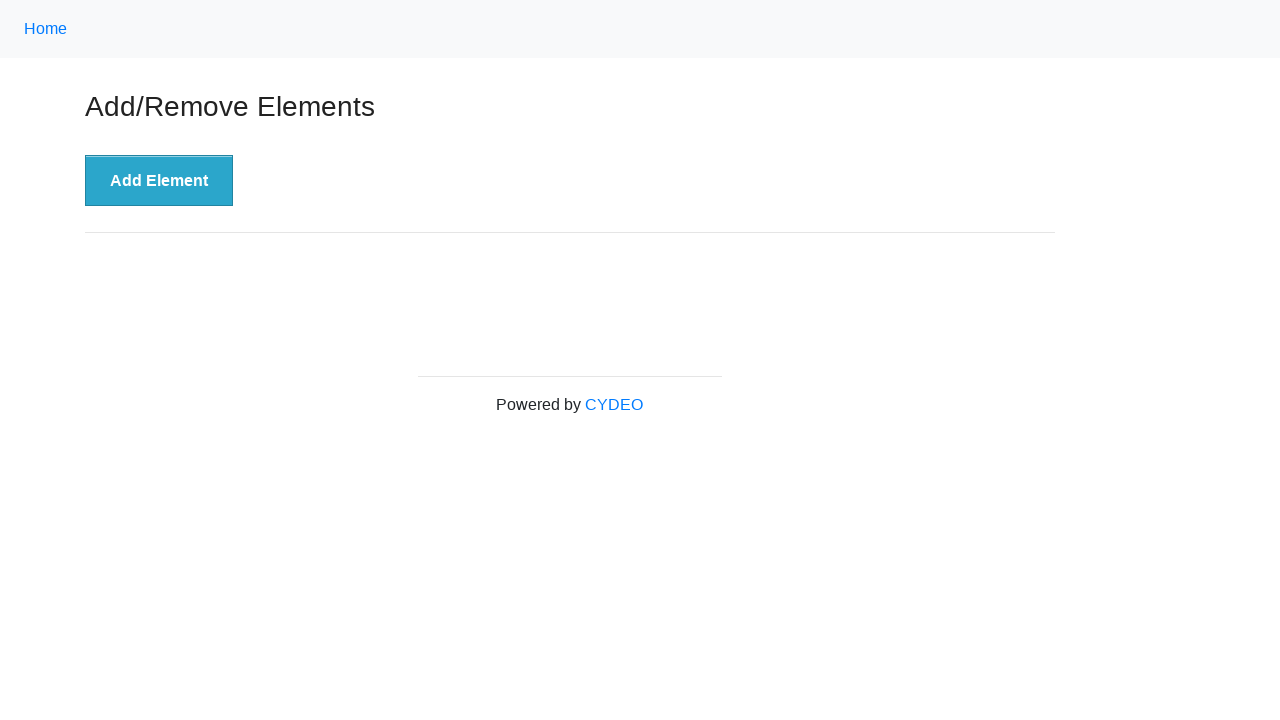

Clicked 'Add Element' button to add a new element at (159, 181) on xpath=//button[.='Add Element']
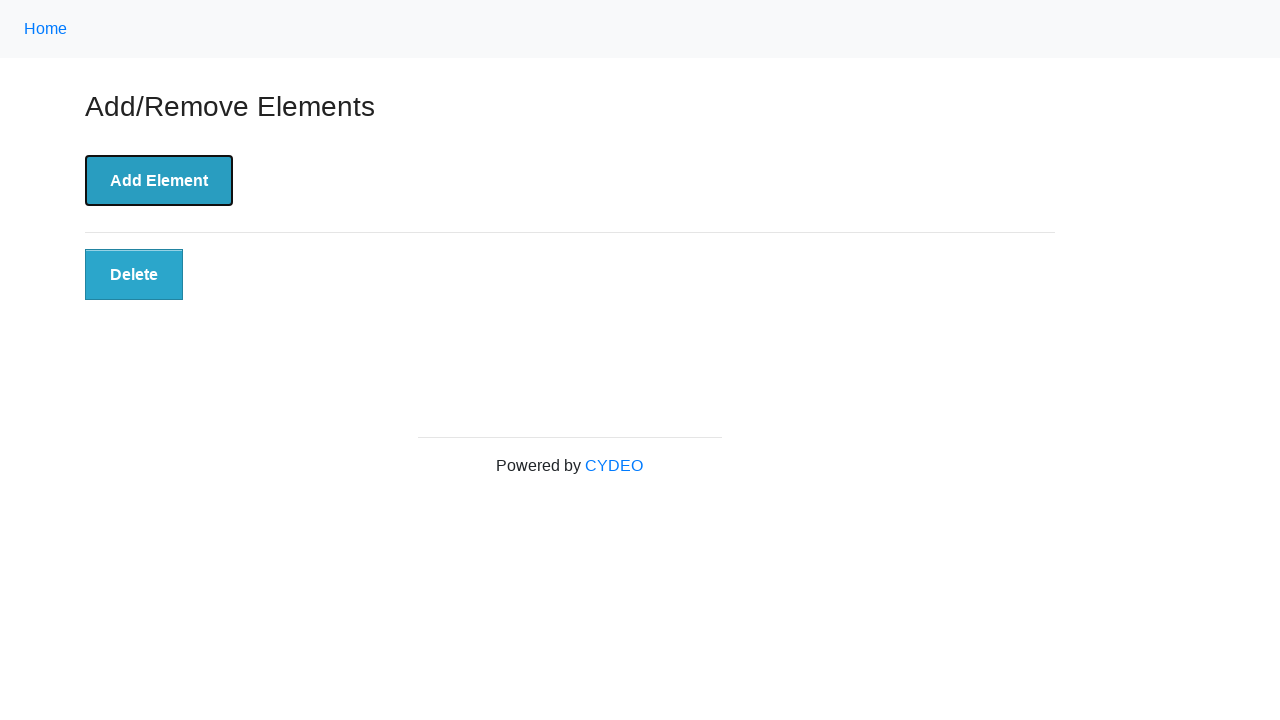

Verified Delete button appeared after adding element
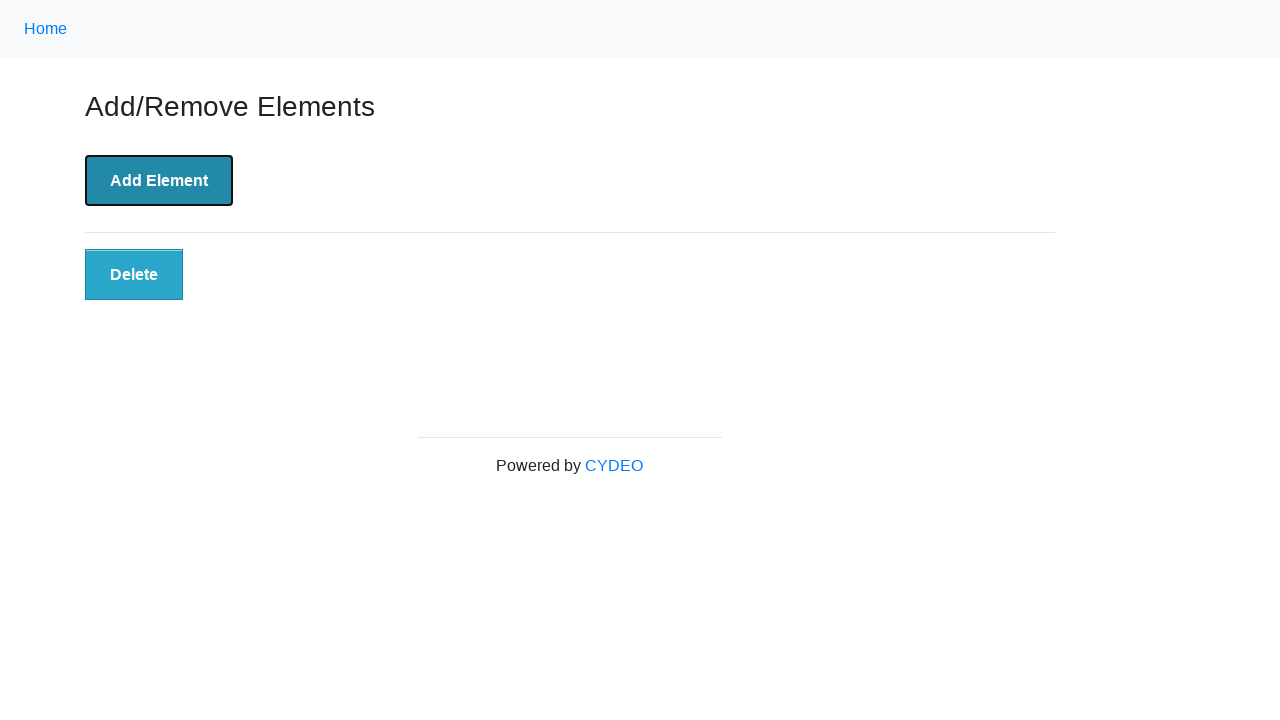

Clicked Delete button to remove the element at (134, 275) on xpath=//button[@class='added-manually']
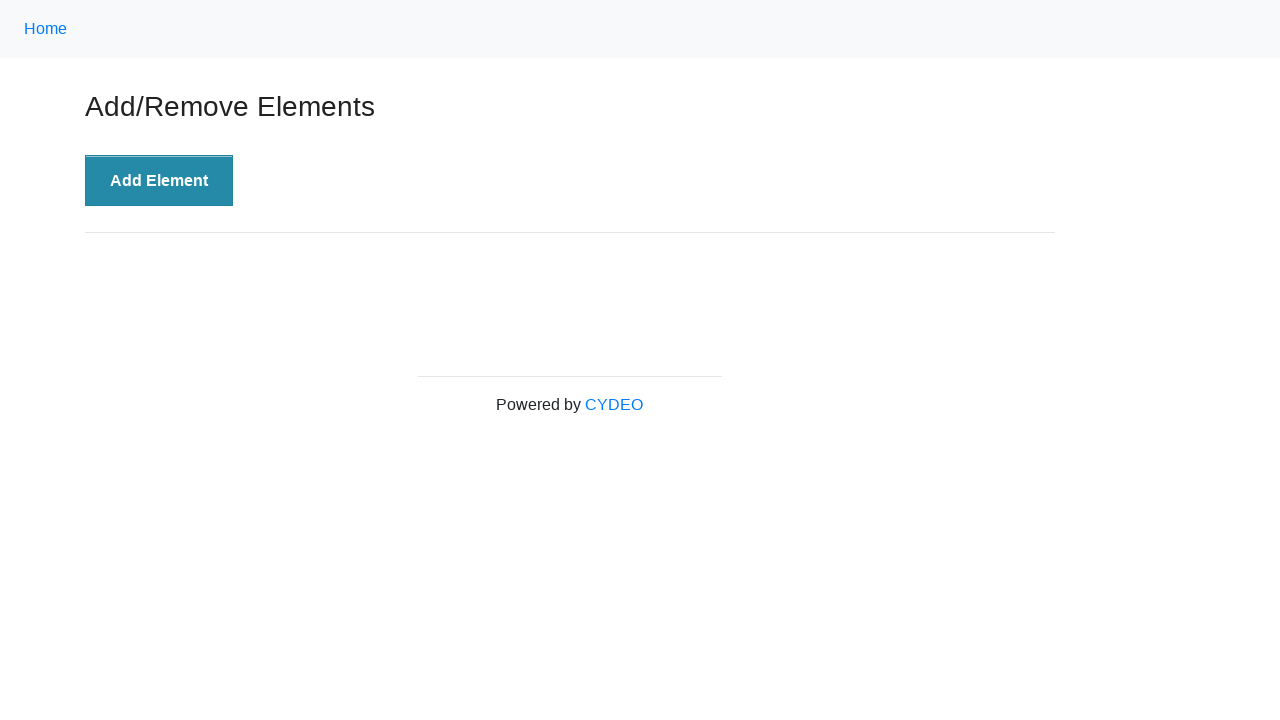

Verified Delete button is no longer present after removal
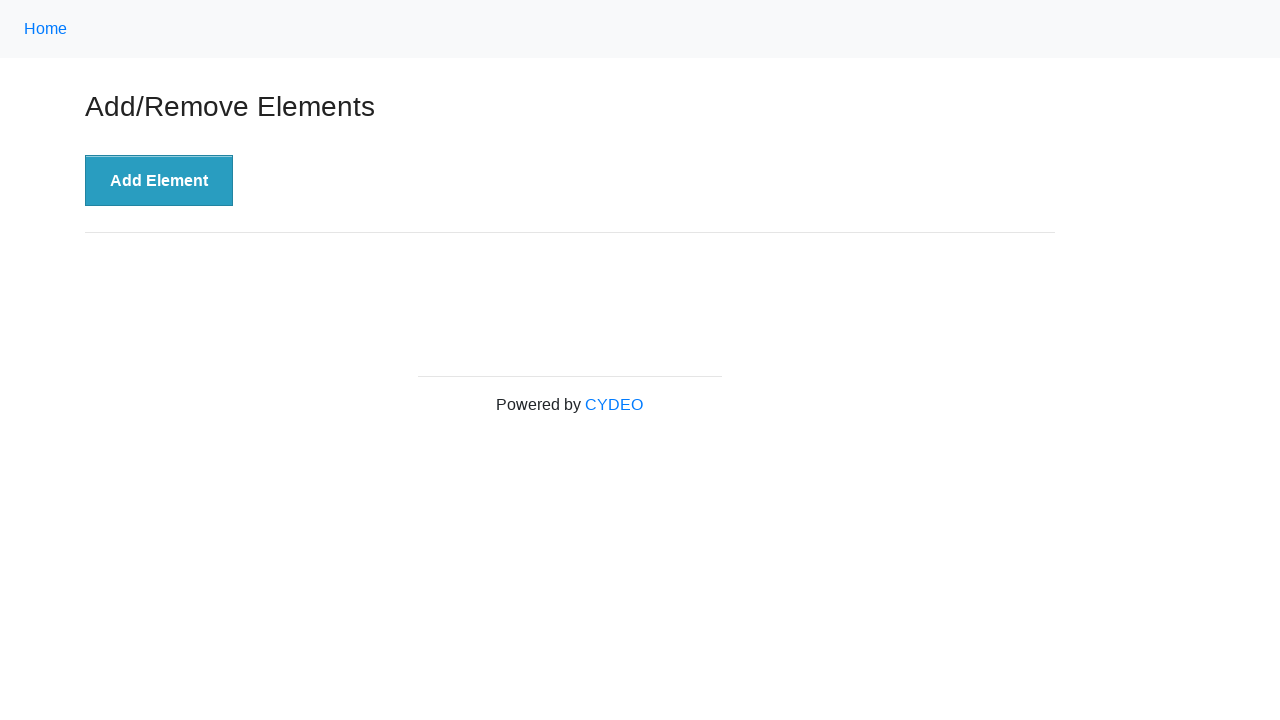

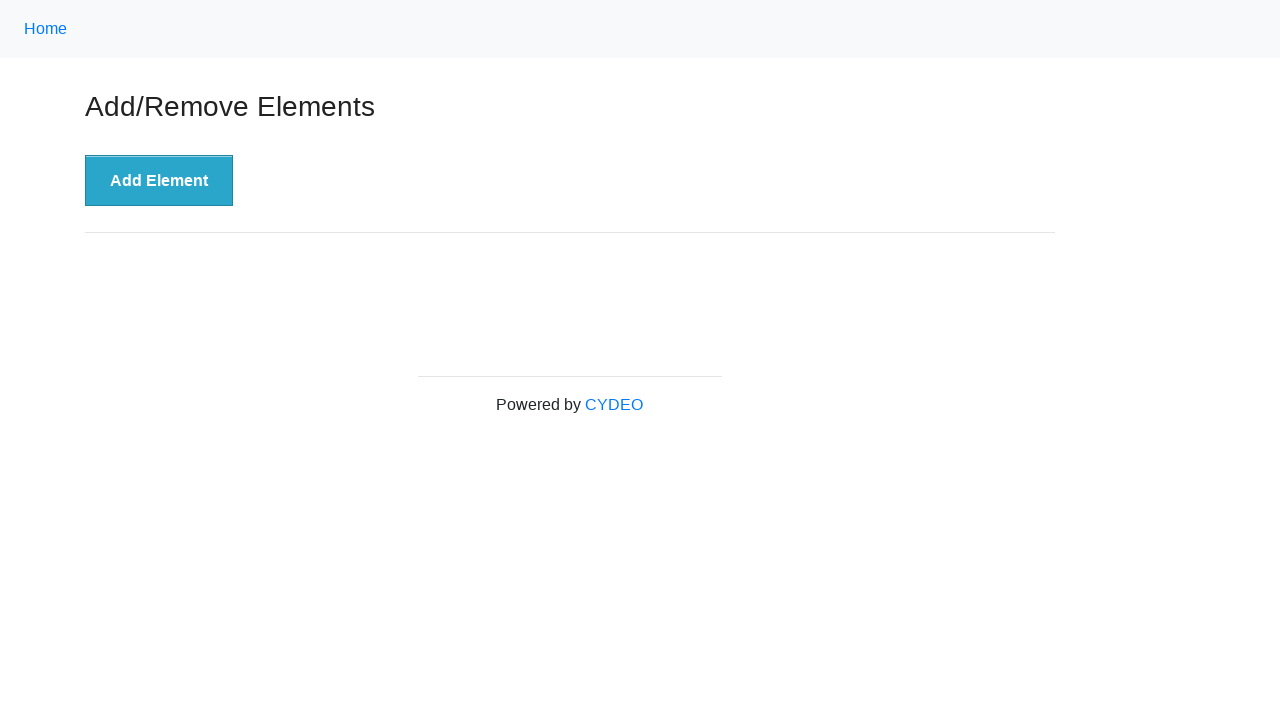